Clicks on a download link to download a test file from the form page.

Starting URL: https://seleniumui.moderntester.pl/form.php

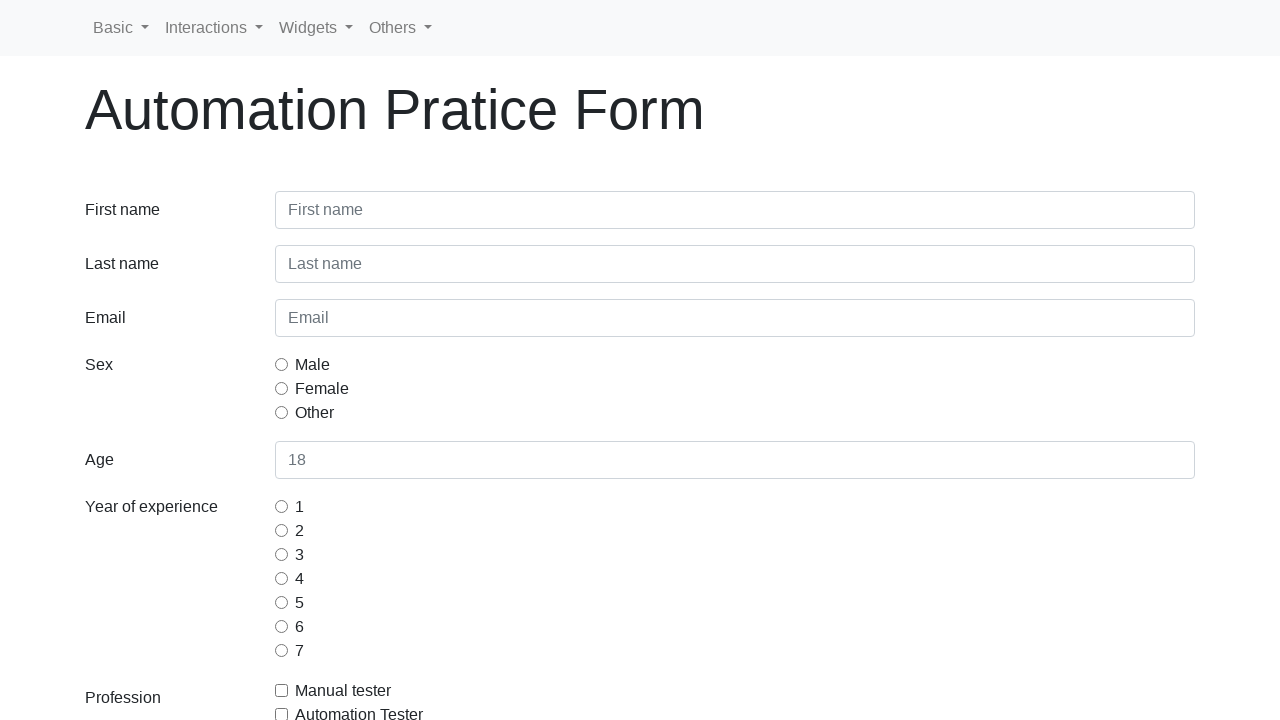

Clicked the download test file link at (197, 535) on a[href*='test-file-to-download']
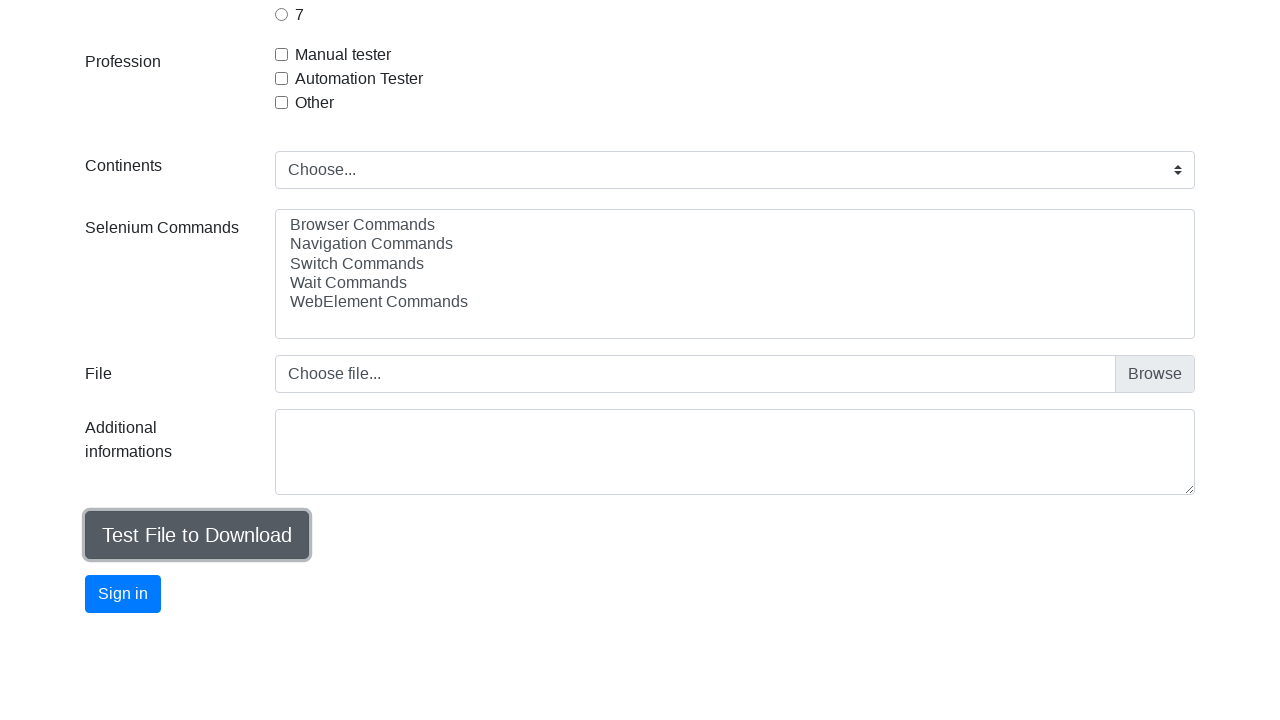

Waited 2 seconds for download to initiate
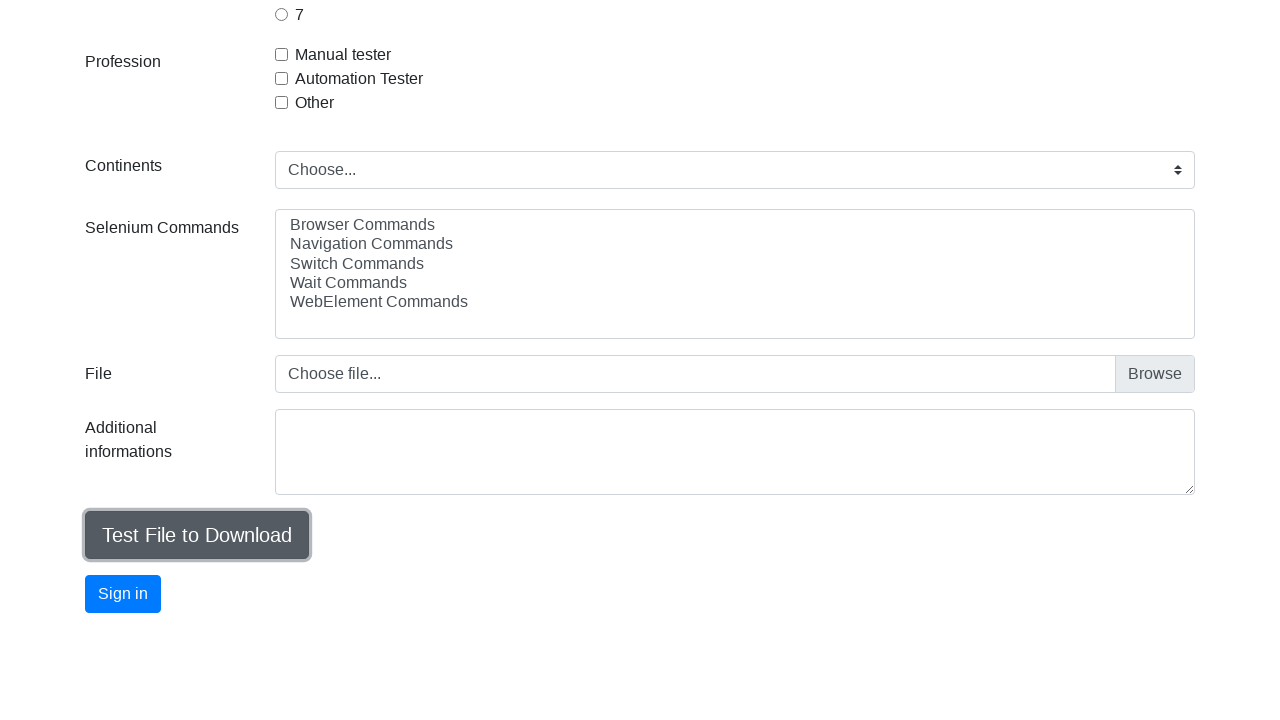

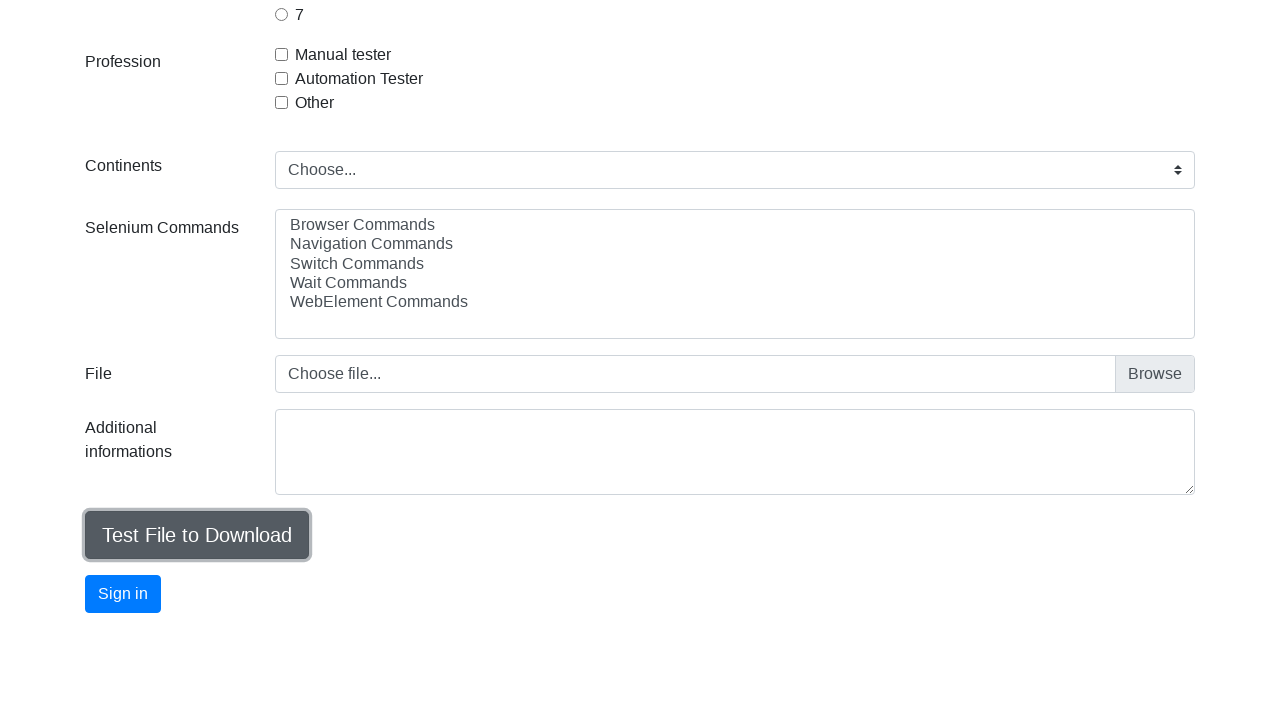